Tests JavaScript alert interaction by clicking a button to trigger an alert and then accepting it

Starting URL: https://demoqa.com/alerts

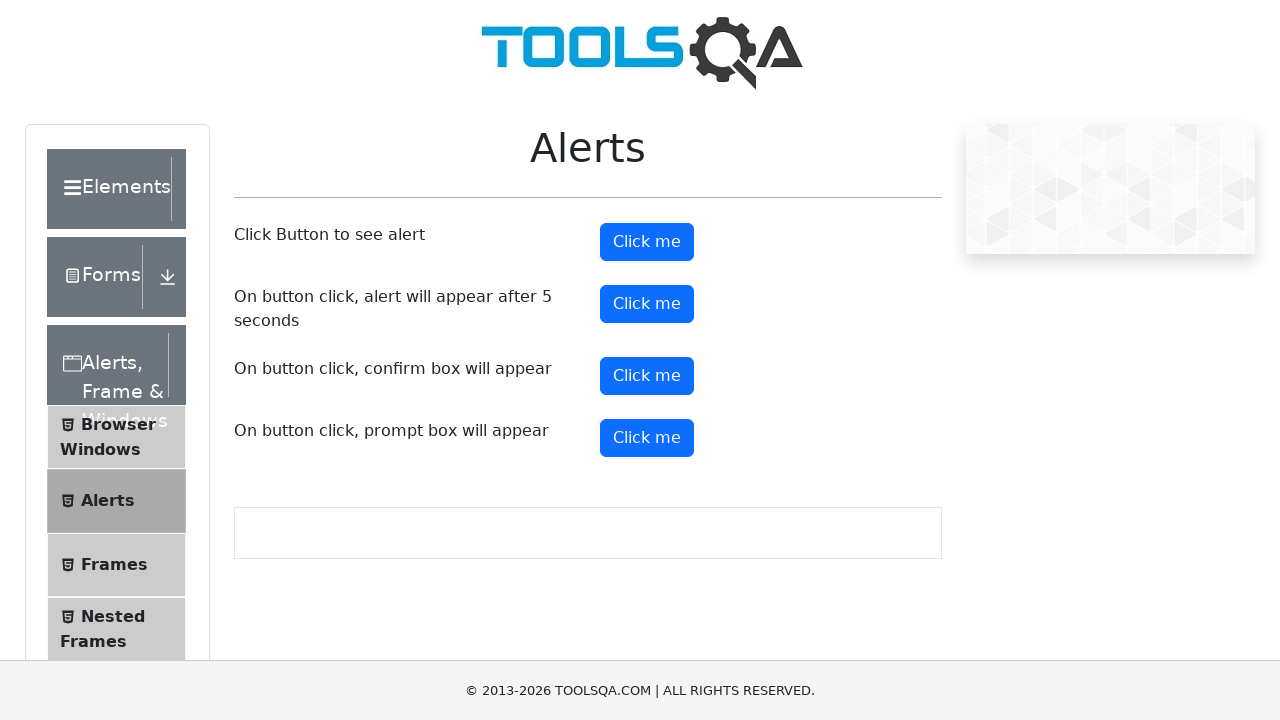

Clicked alert button to trigger JavaScript alert at (647, 242) on xpath=//*[@id='alertButton']
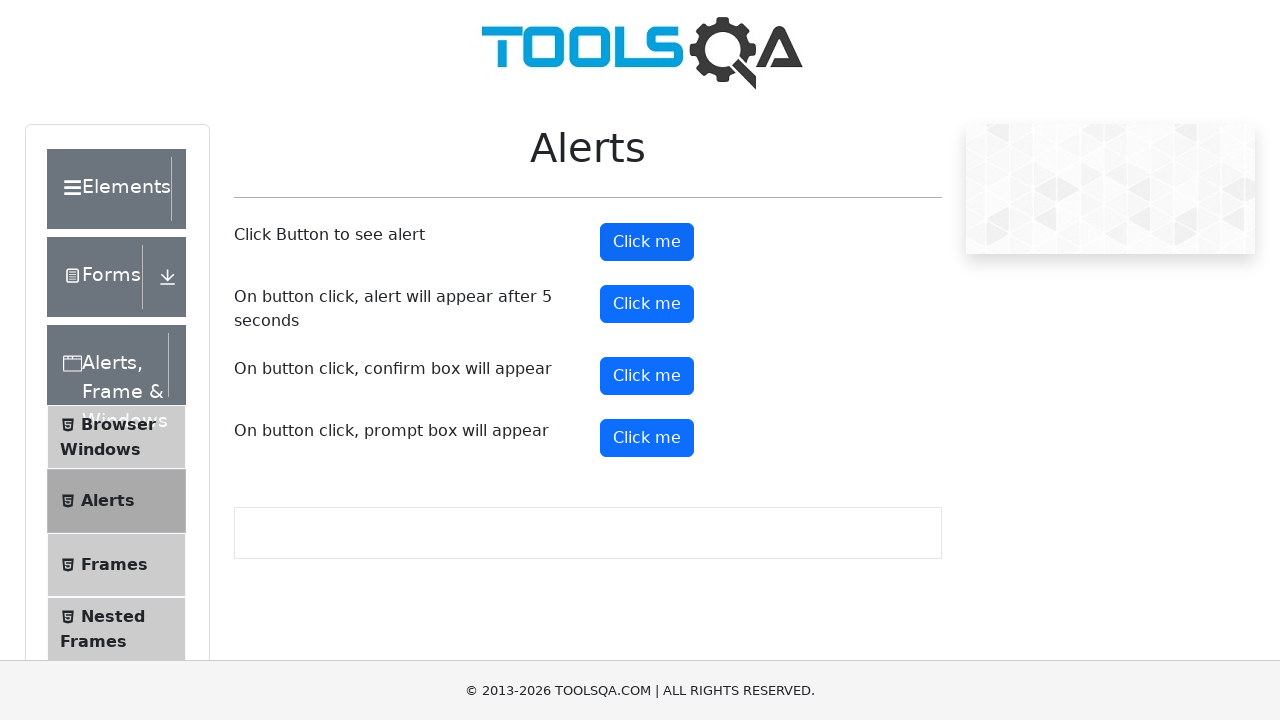

Set up dialog handler to accept alerts
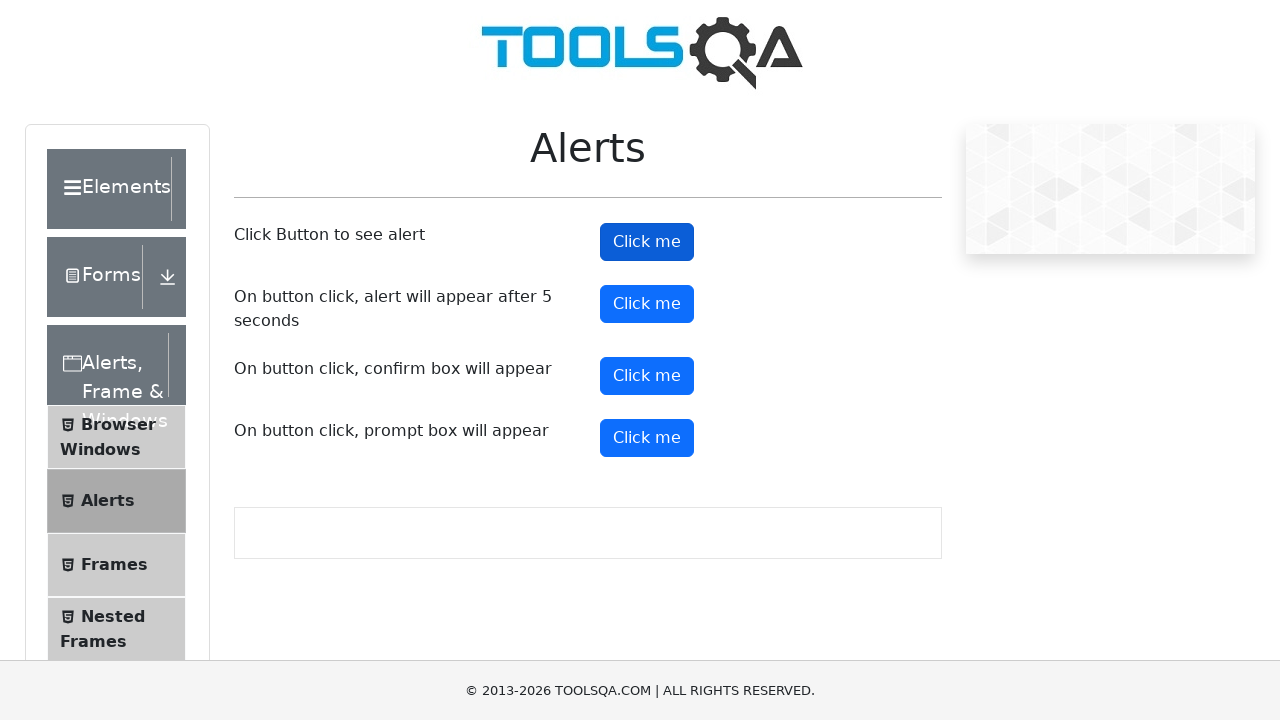

Clicked alert button again to trigger and accept the alert at (647, 242) on xpath=//*[@id='alertButton']
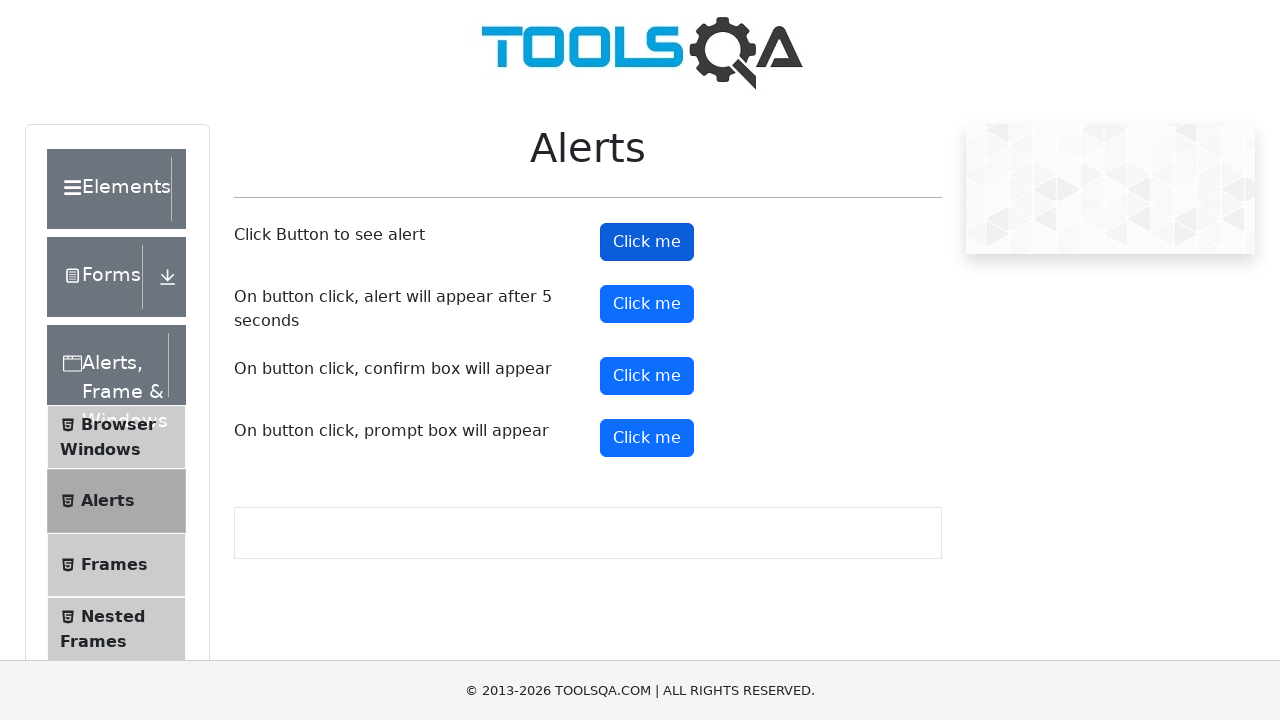

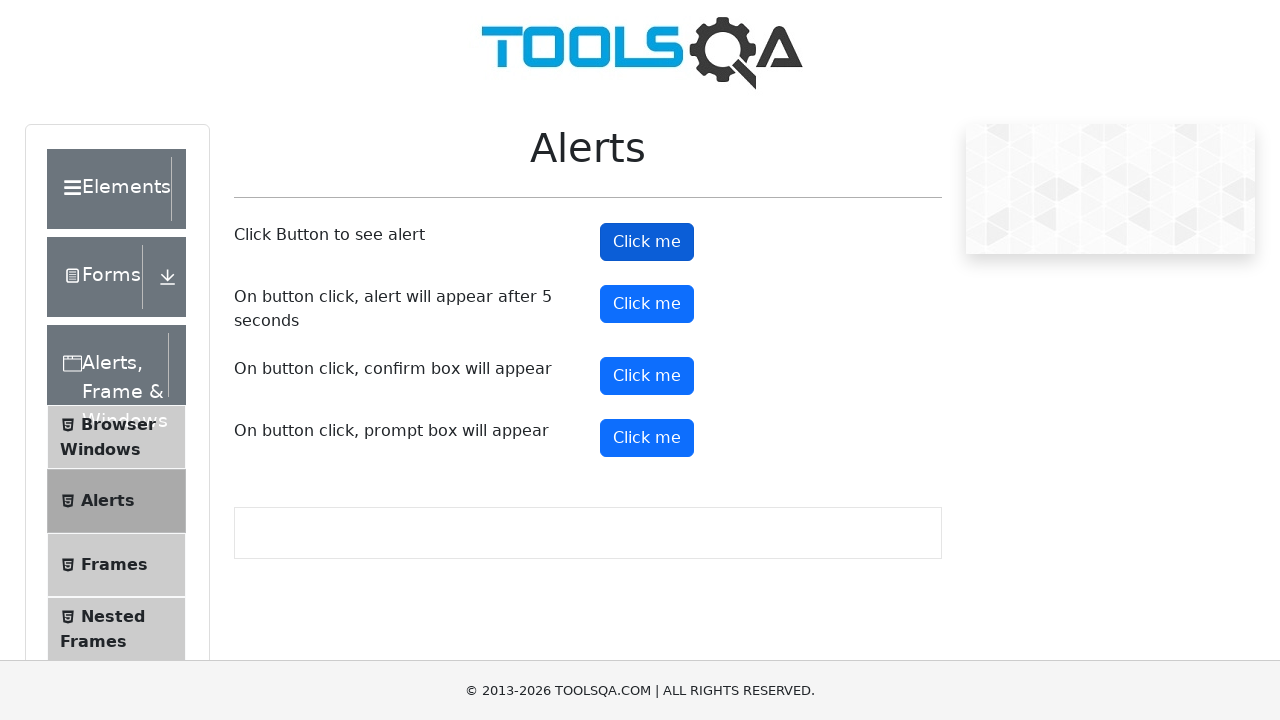